Tests JavaScript alert handling functionality by triggering a confirmation dialog, reading its text, dismissing it, and then entering text in a textarea field

Starting URL: https://omayo.blogspot.com/

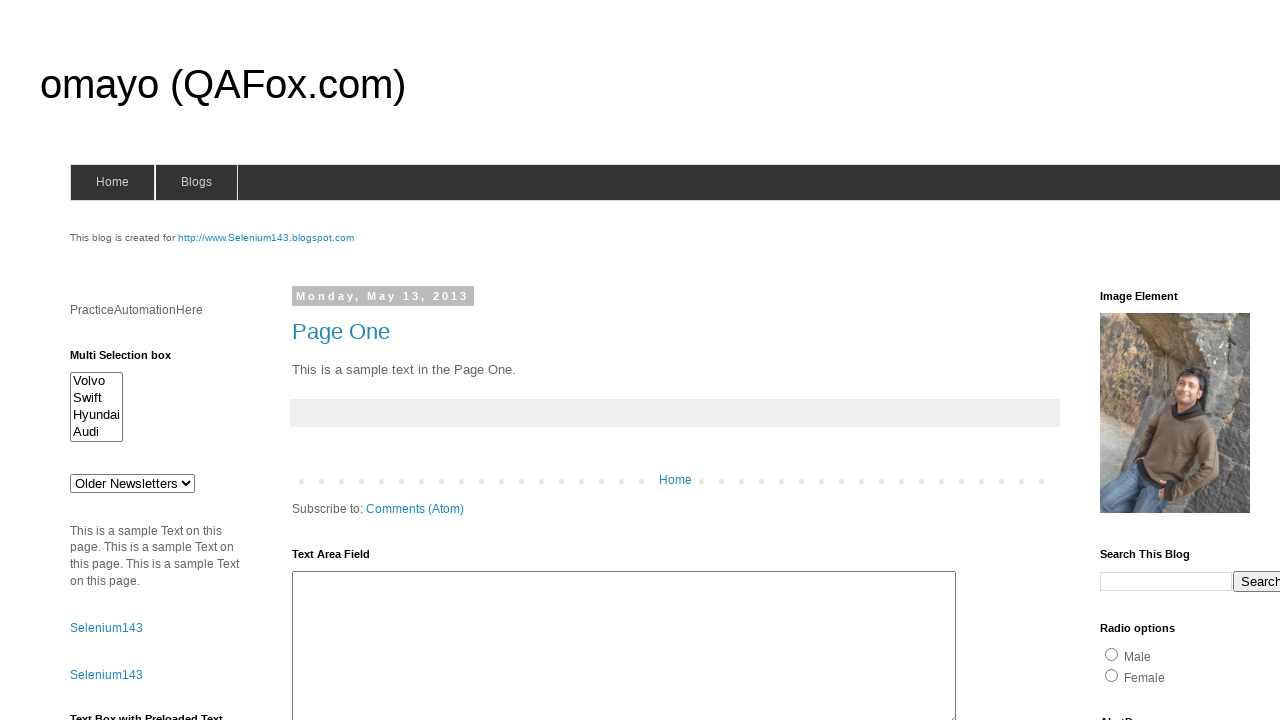

Clicked confirmation dialog trigger button at (1155, 361) on xpath=//input[@id='confirm']
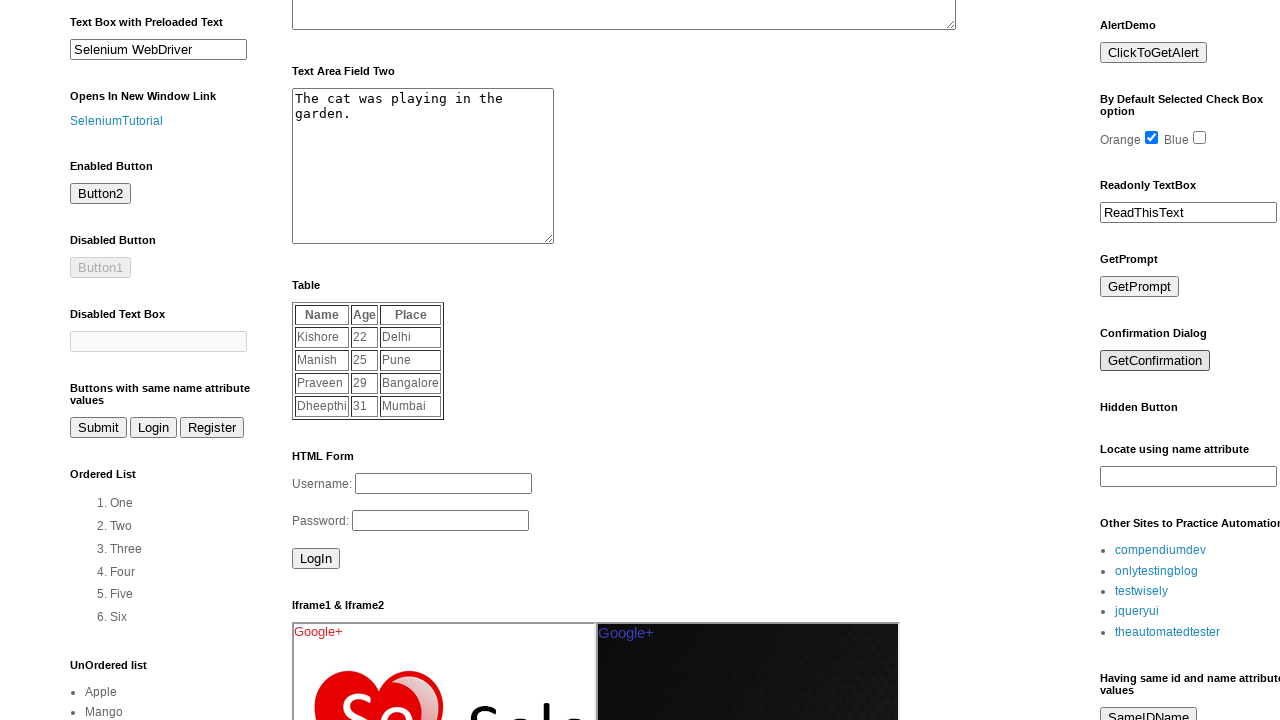

Set up dialog handler to dismiss alerts
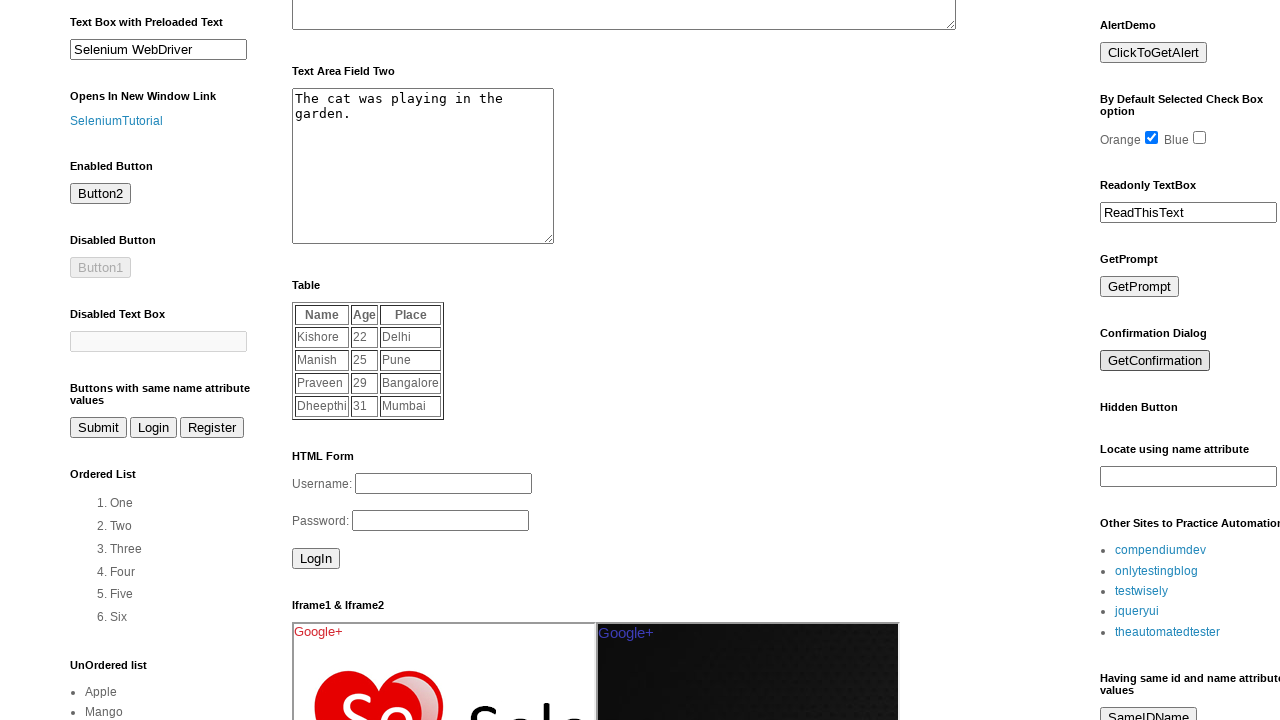

Entered text 'Text Post display alerts.' in textarea field on //textarea[@id='ta1']
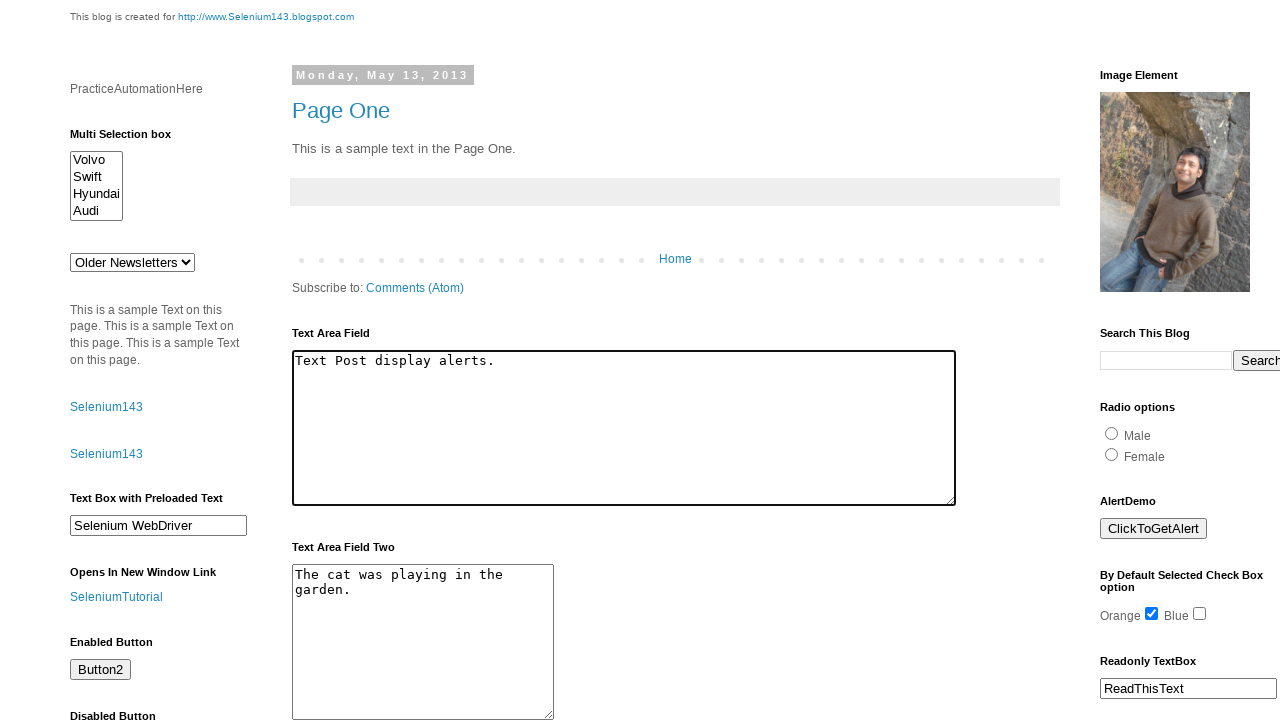

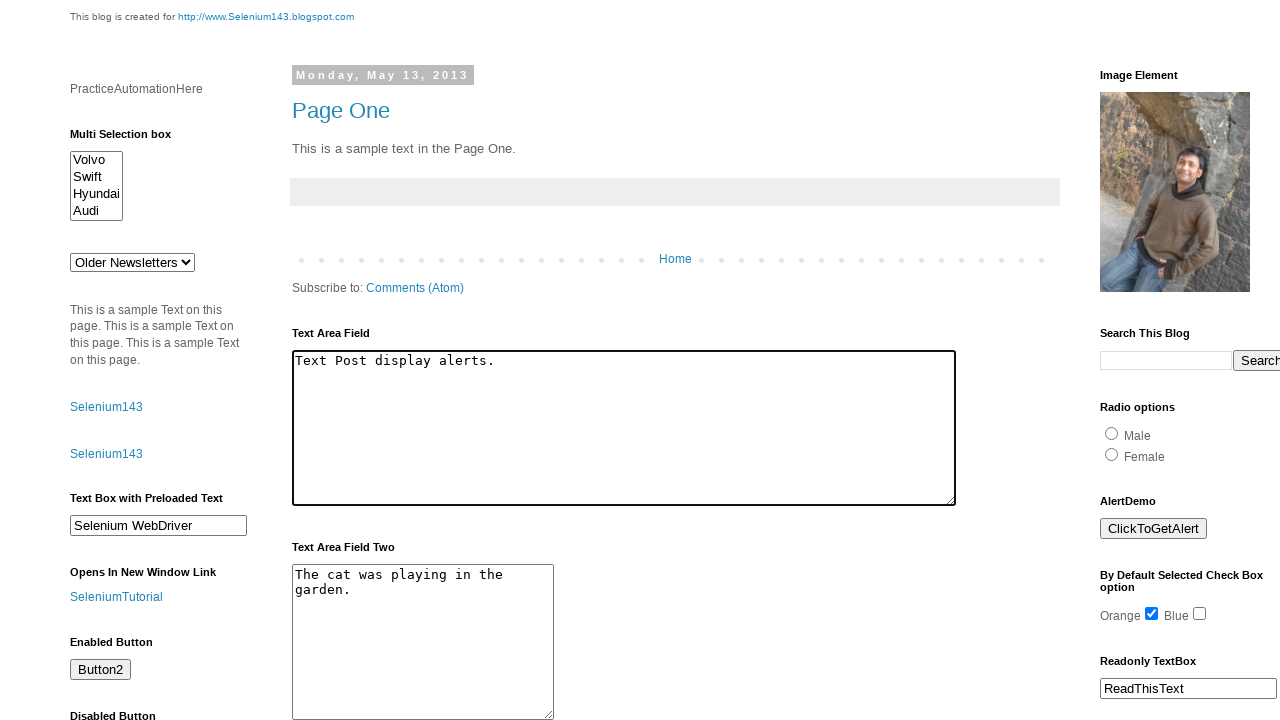